Scrolls down to the footer of the page

Starting URL: http://automationexercise.com

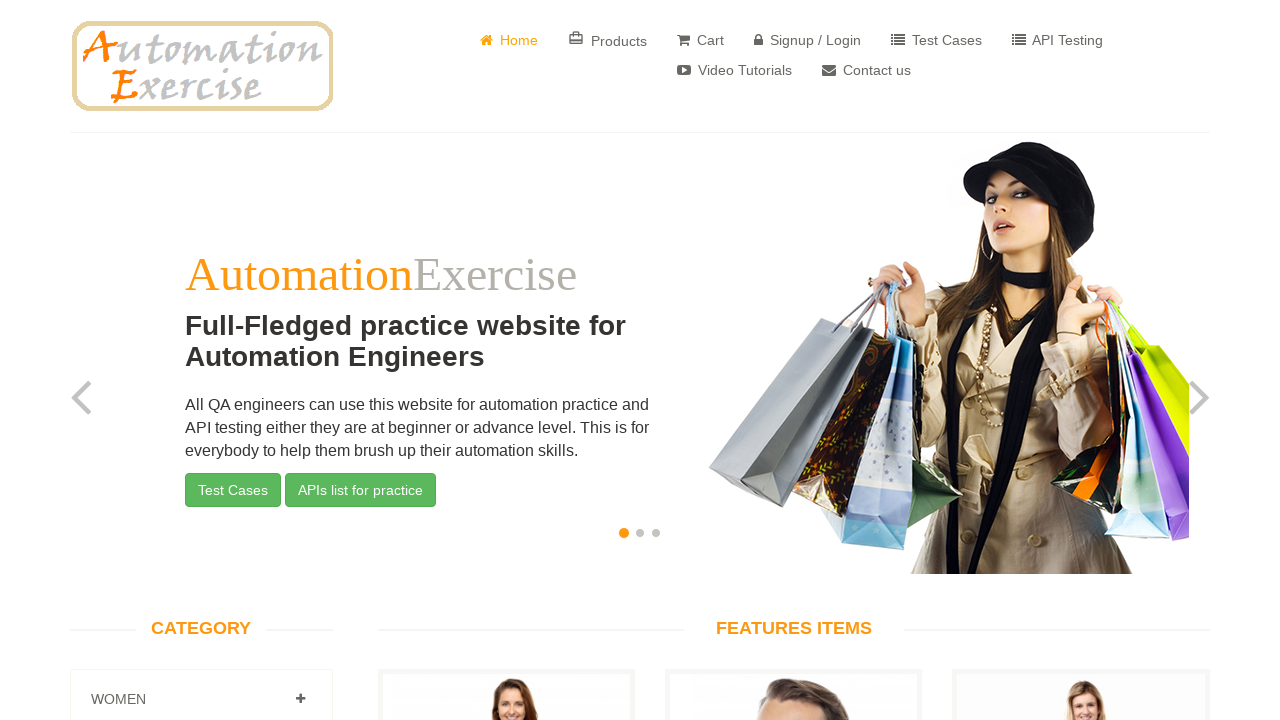

Scrolled down to the footer of the page
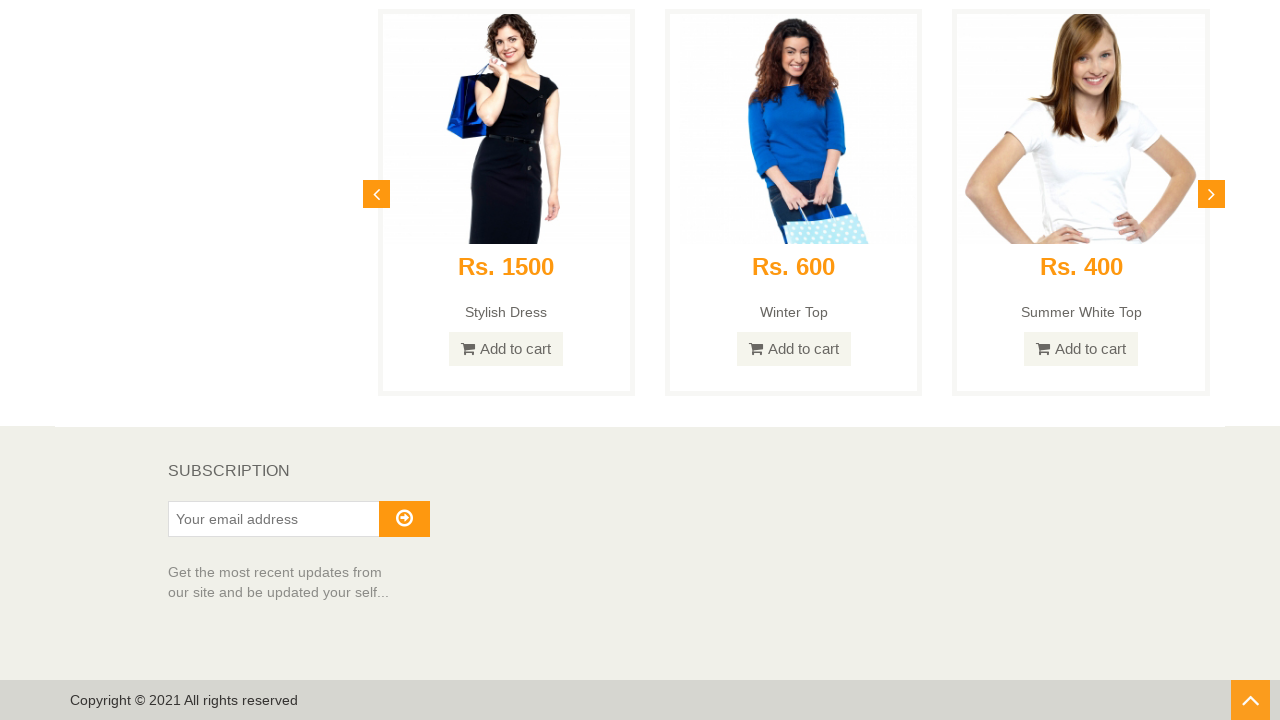

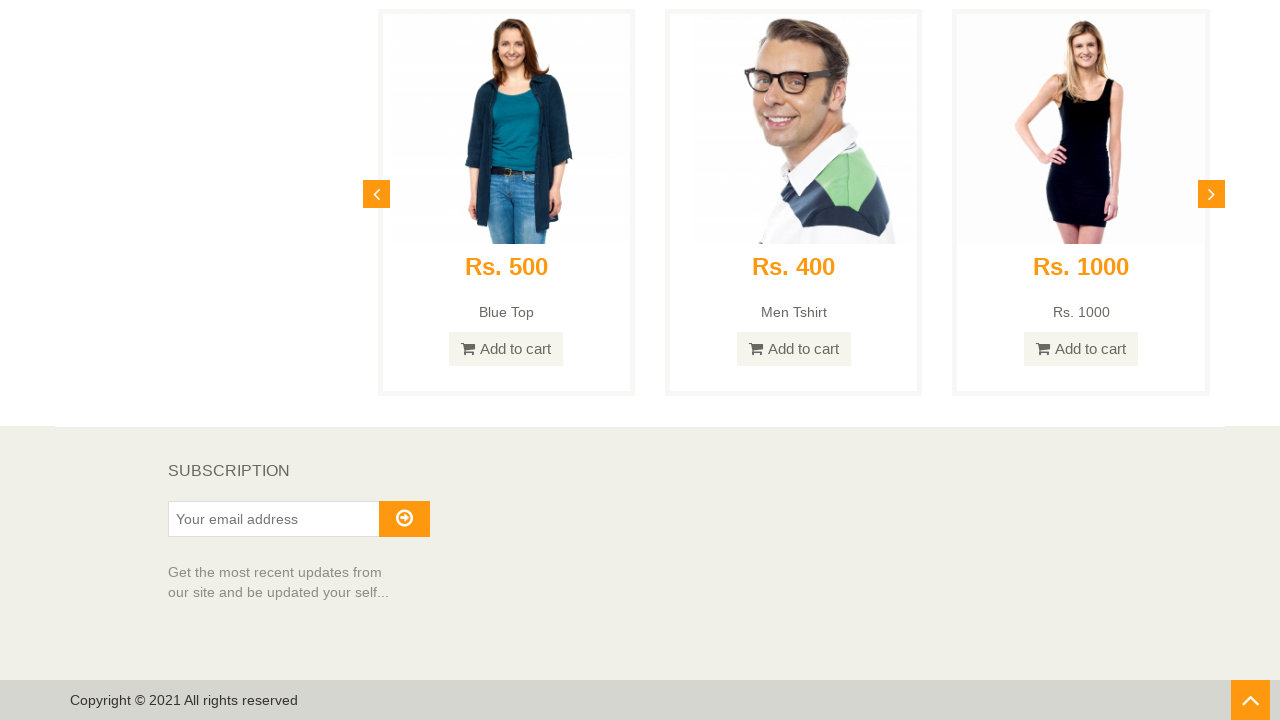